Tests mobile responsiveness by setting a mobile viewport and verifying profile content and touch-friendly buttons are visible.

Starting URL: https://dislinkboltv2duplicate.netlify.app/profile/22f75aa8

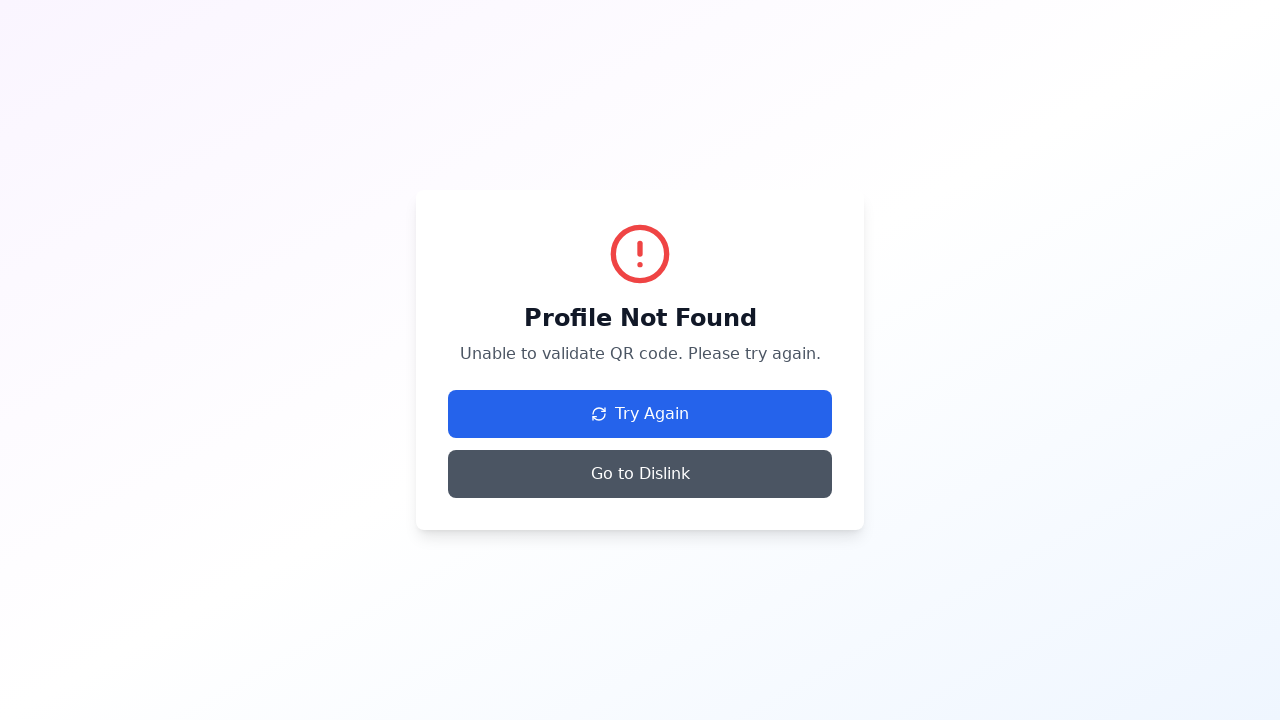

Set viewport to mobile dimensions (375x667)
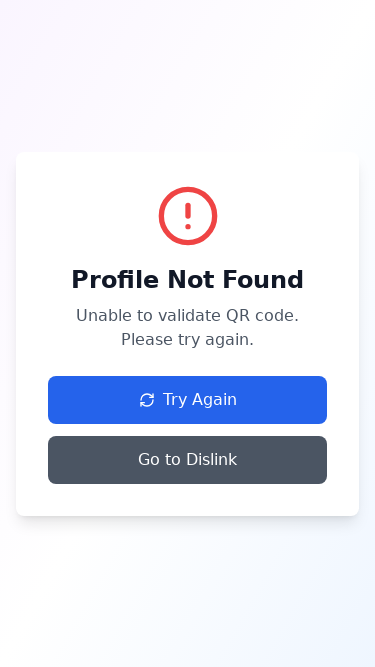

Reloaded page with mobile viewport
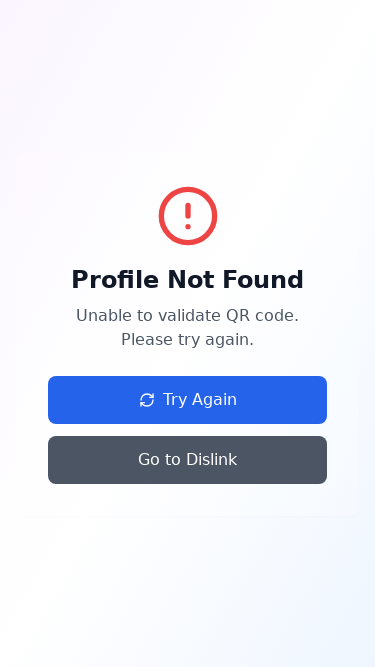

Waited for page to reach networkidle state
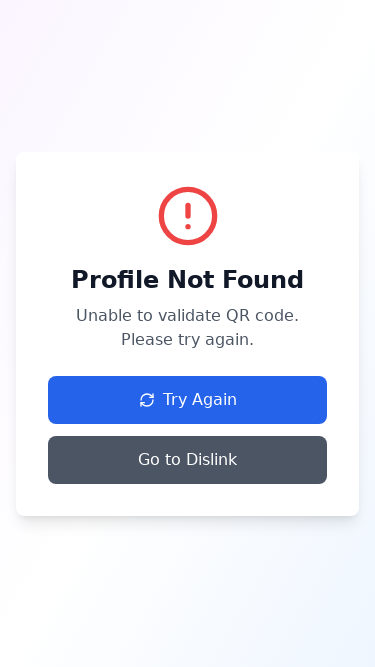

Verified profile heading (h1) is visible on mobile
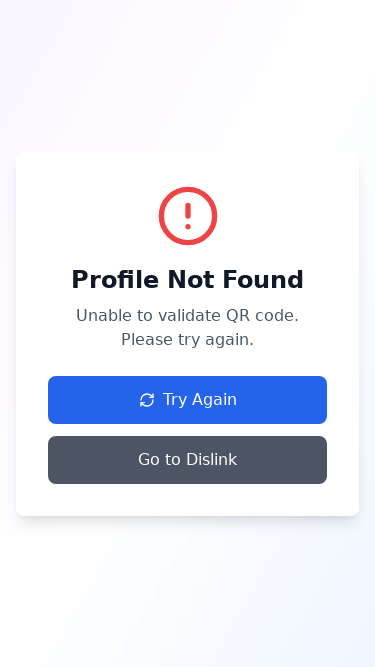

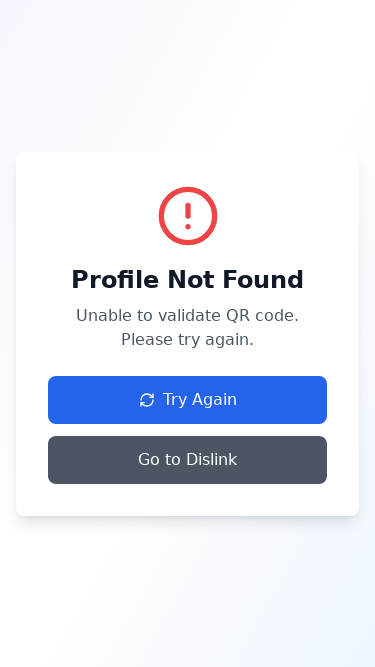